Tests dropdown selection functionality on OrangeHRM trial form by selecting a country from the dropdown list

Starting URL: https://www.orangehrm.com/orangehrm-30-day-trial

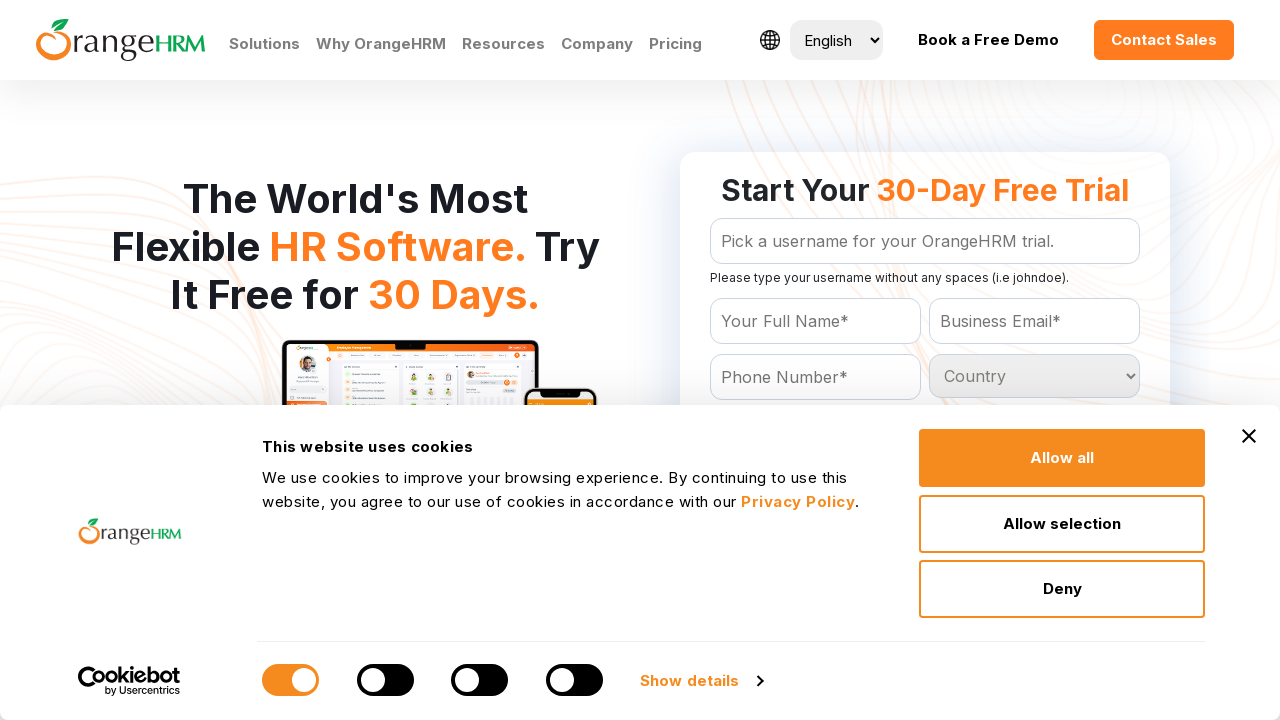

Selected 'North Korea' from the country dropdown on #Form_getForm_Country
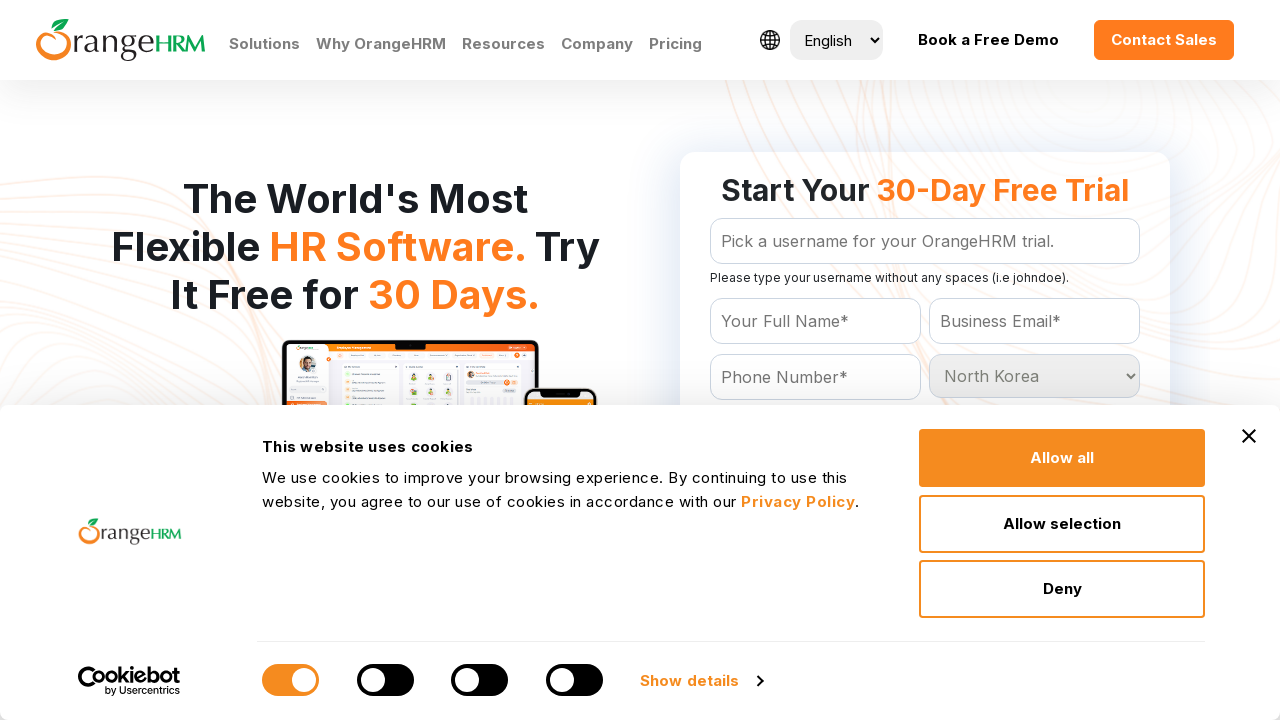

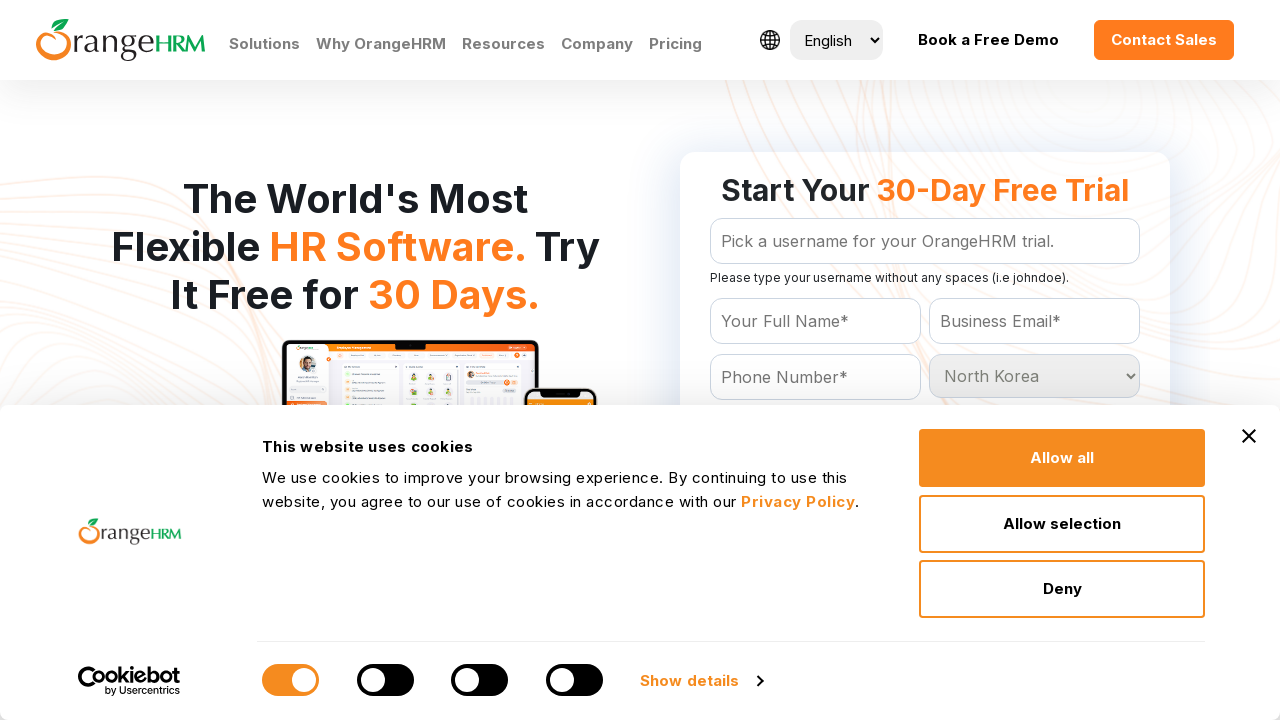